Tests the Python.org search functionality by entering "pycon" as a search query and verifying results are returned

Starting URL: http://www.python.org

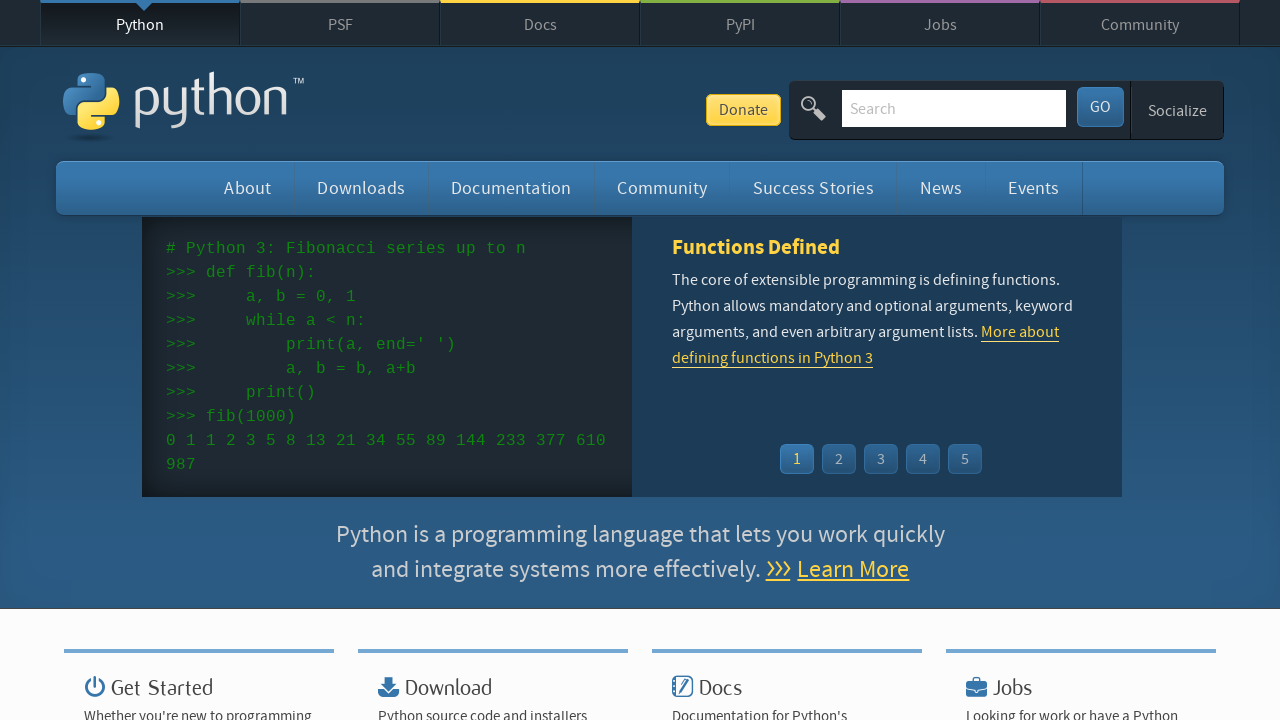

Verified 'Python' is in the page title
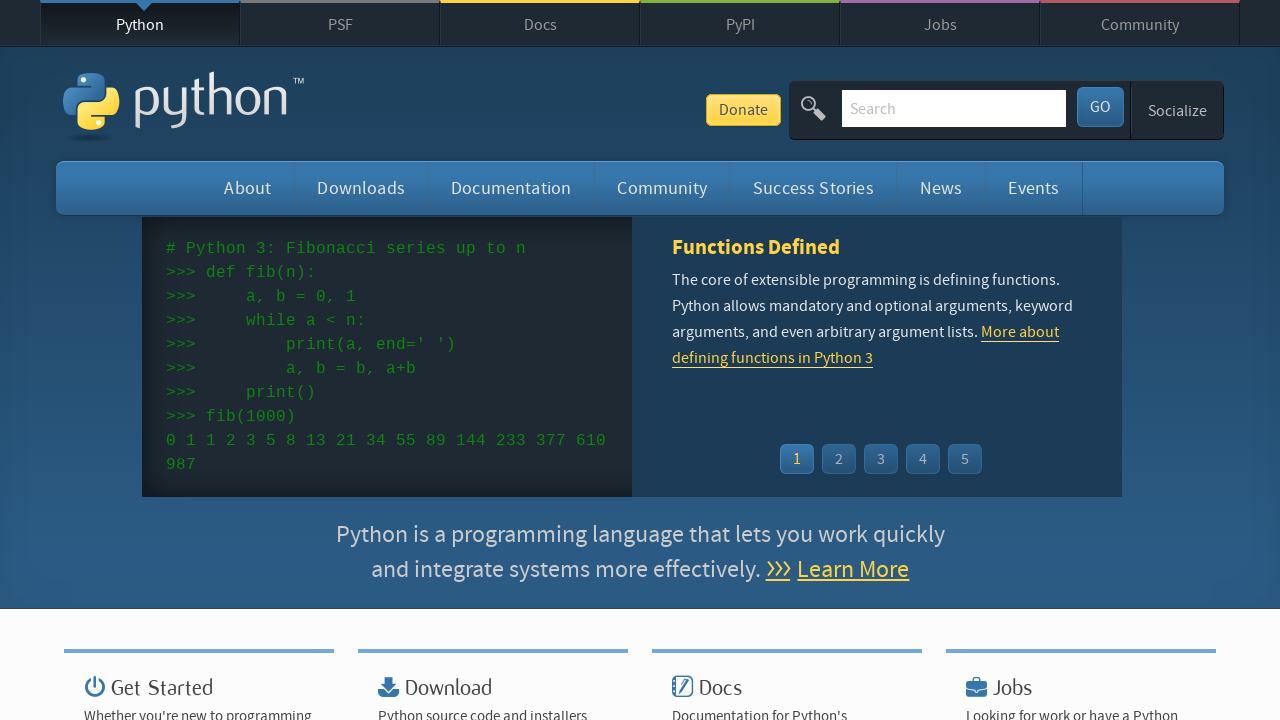

Filled search box with 'pycon' on input[name='q']
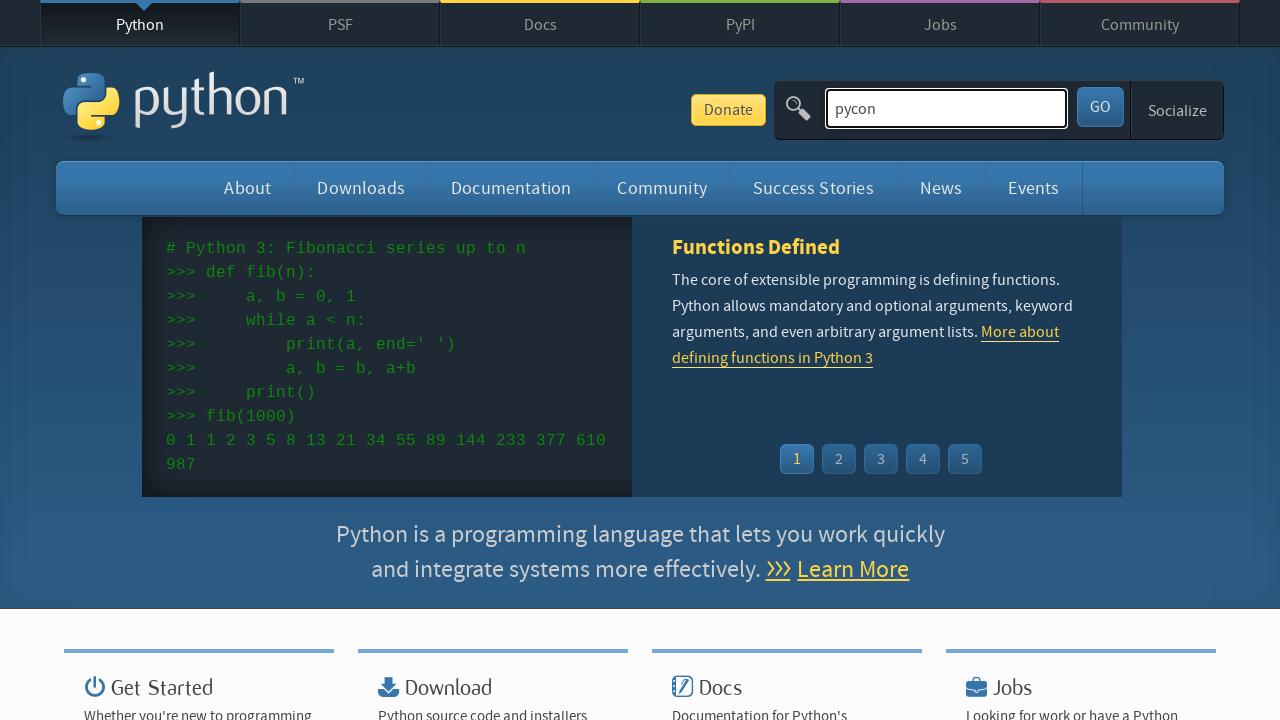

Pressed Enter to submit the search query on input[name='q']
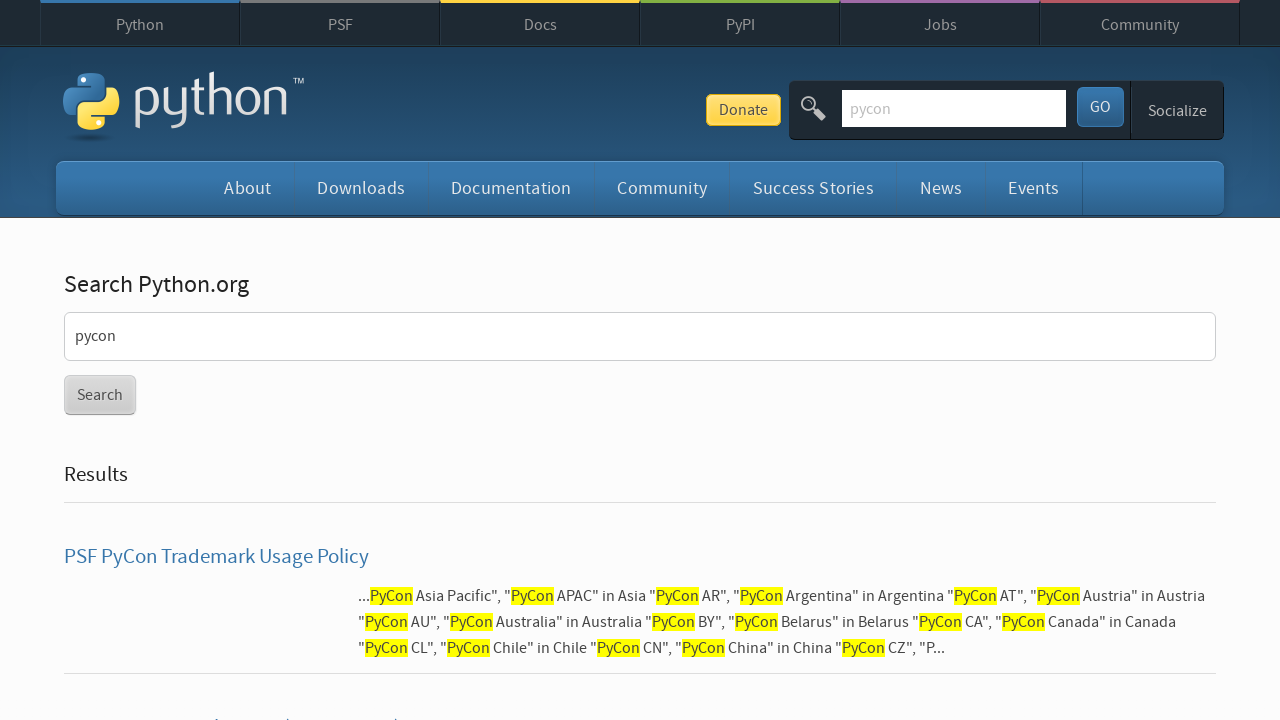

Waited for page to reach networkidle state
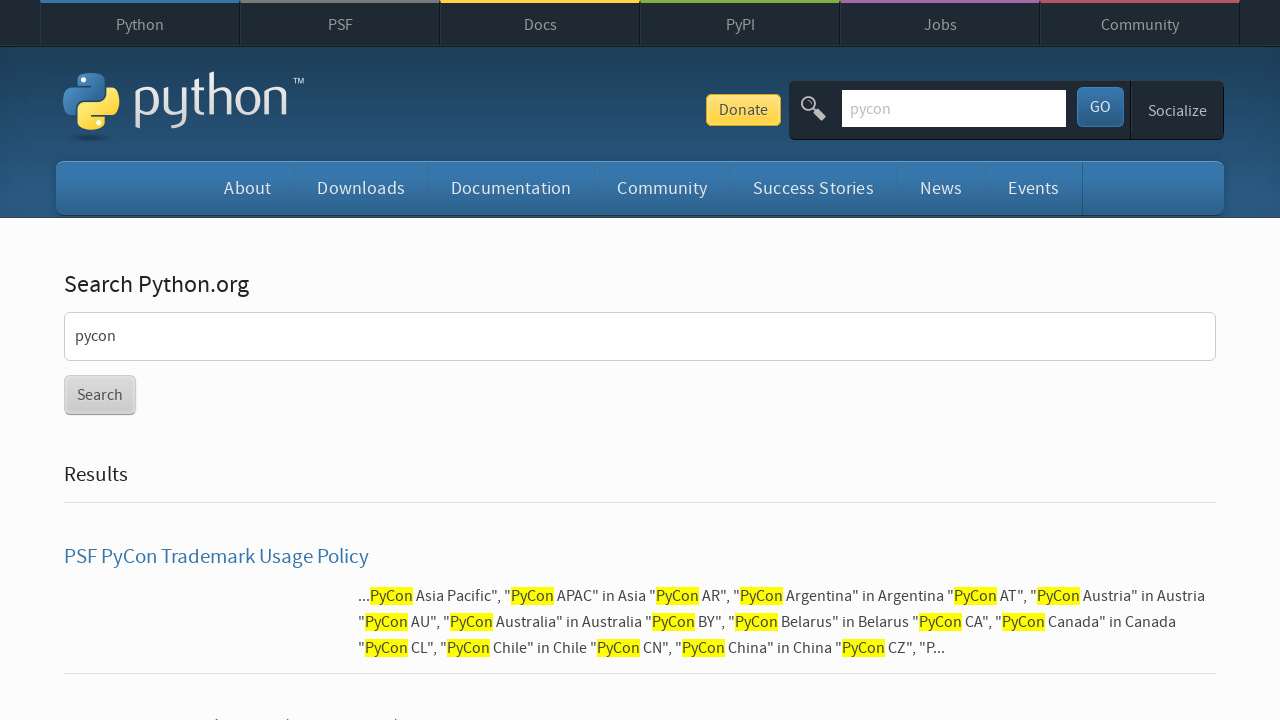

Verified that search results were returned (no 'No results found' message)
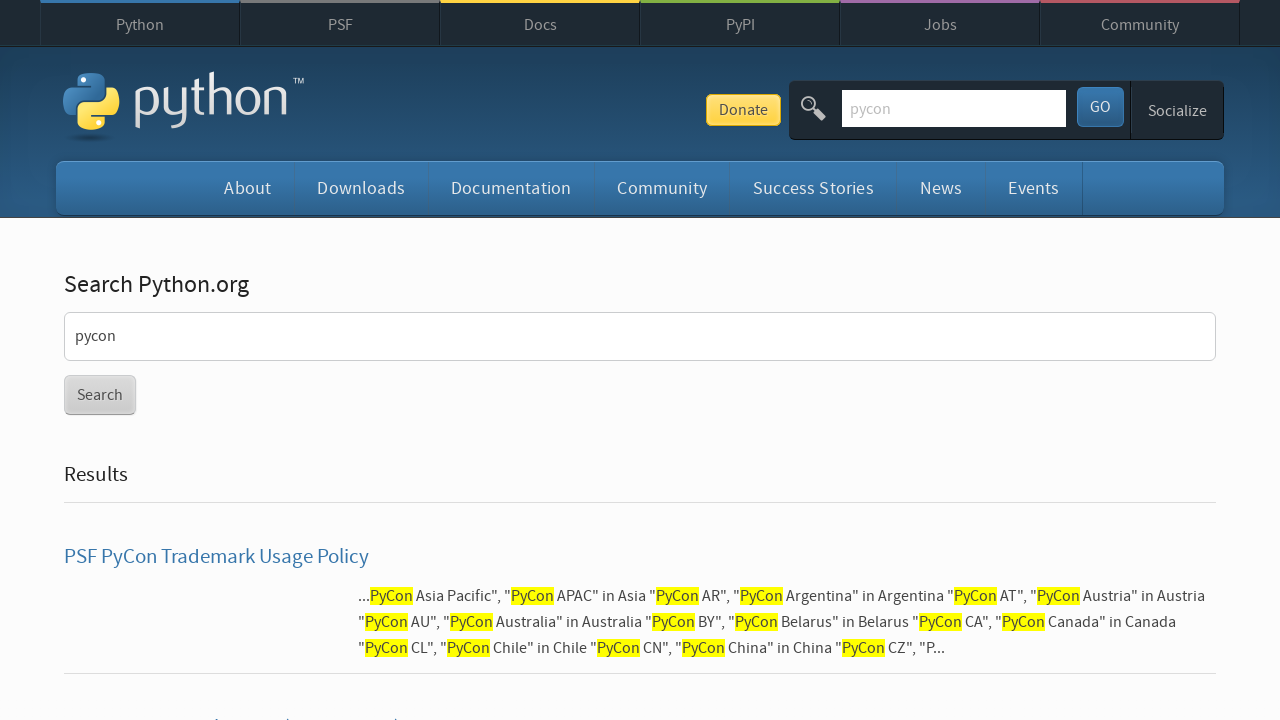

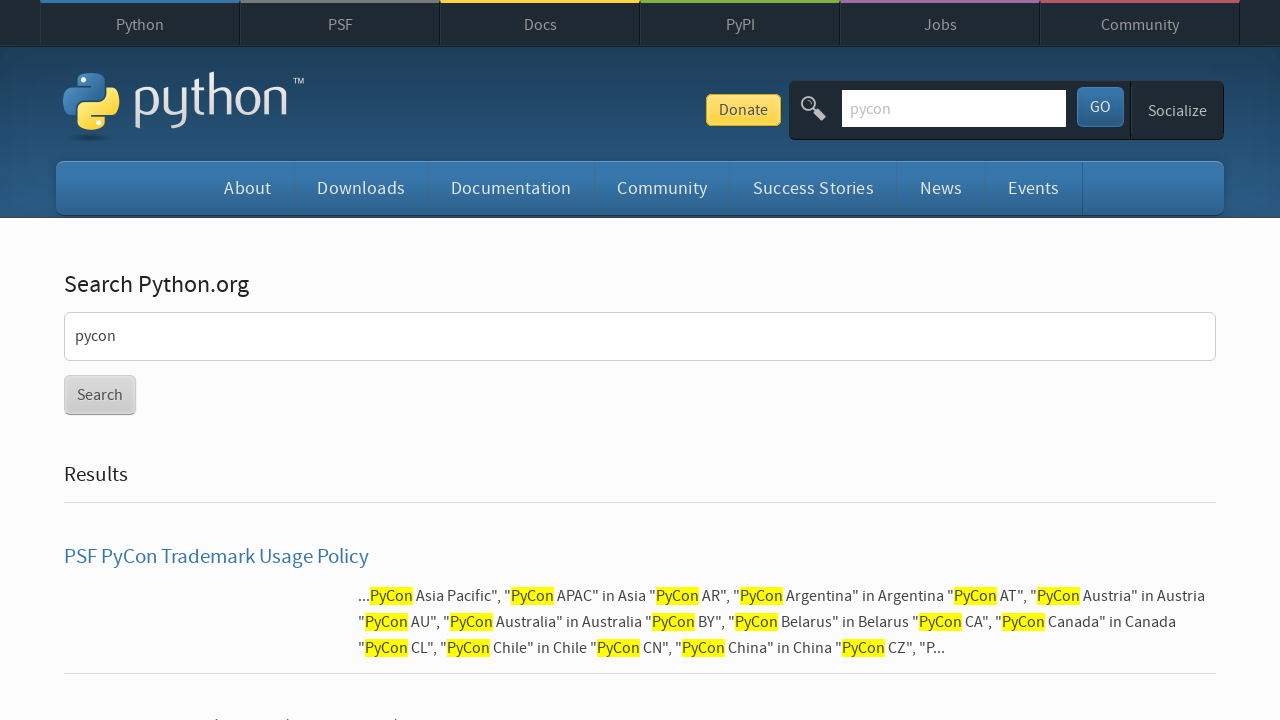